Tests a simple JavaScript alert by clicking a button and accepting the alert dialog

Starting URL: https://demoqa.com/alerts

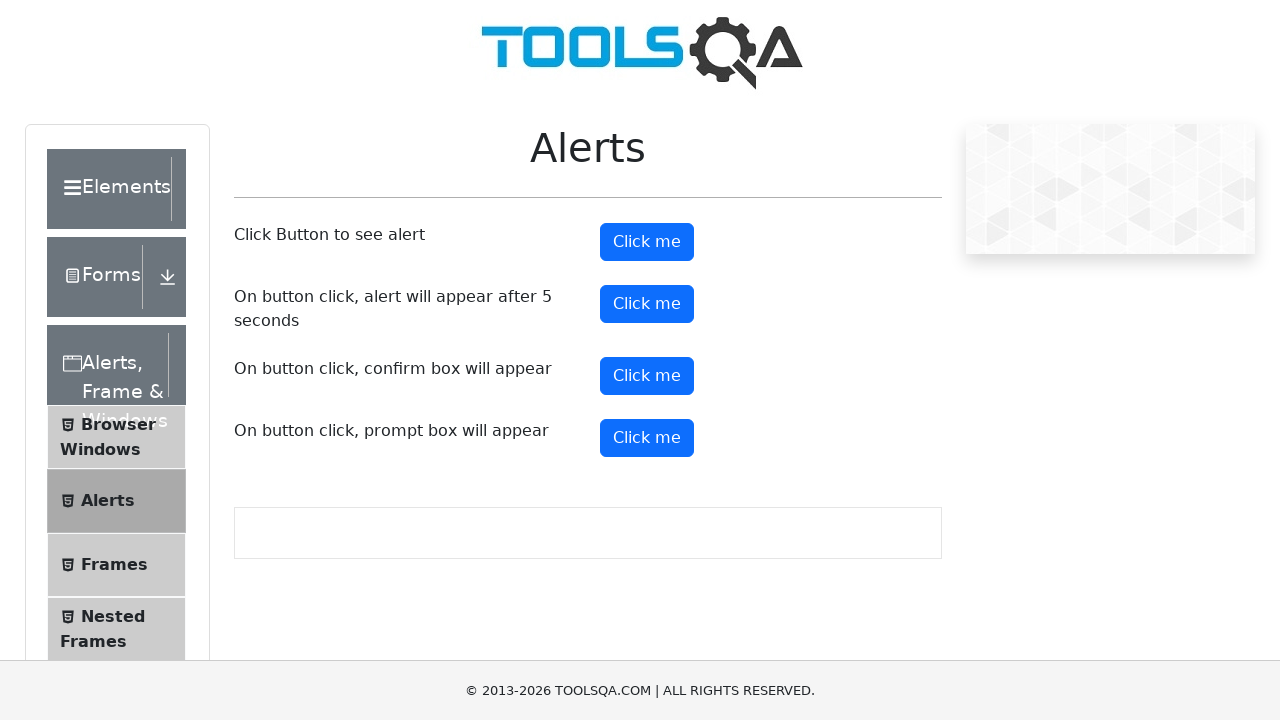

Set up dialog handler to capture and accept alerts
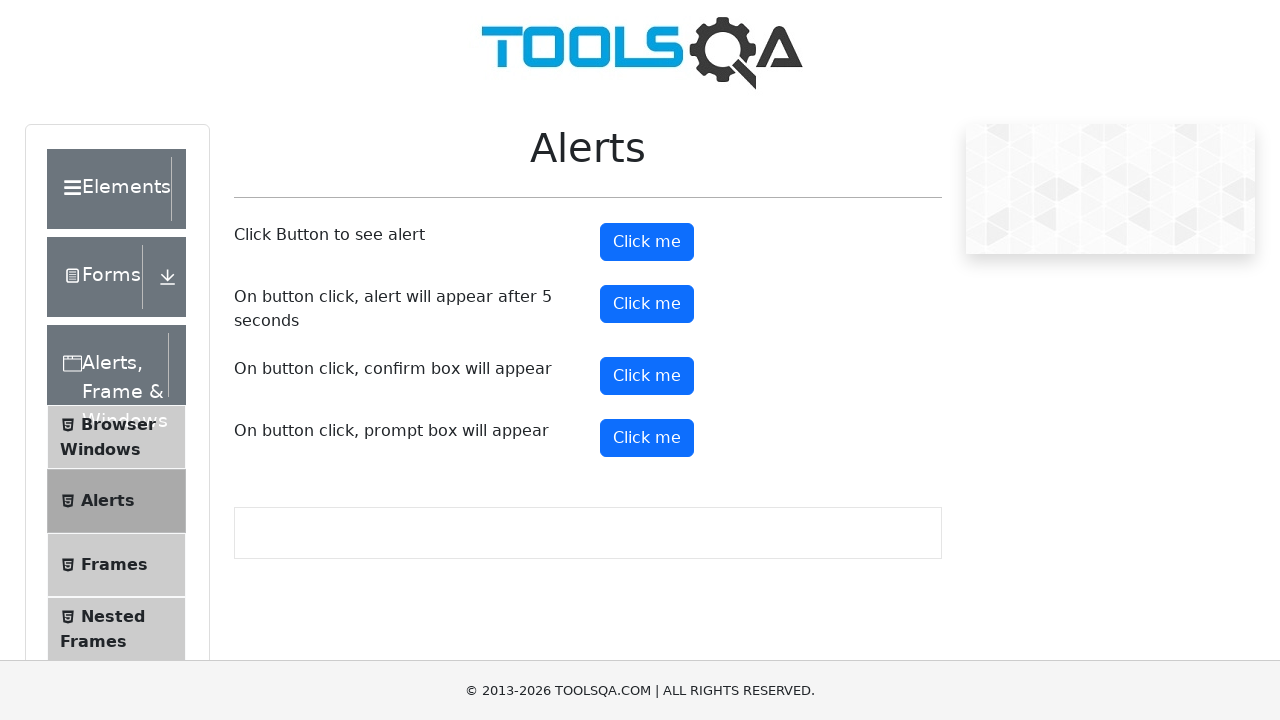

Clicked alert button to trigger simple JavaScript alert at (647, 242) on #alertButton
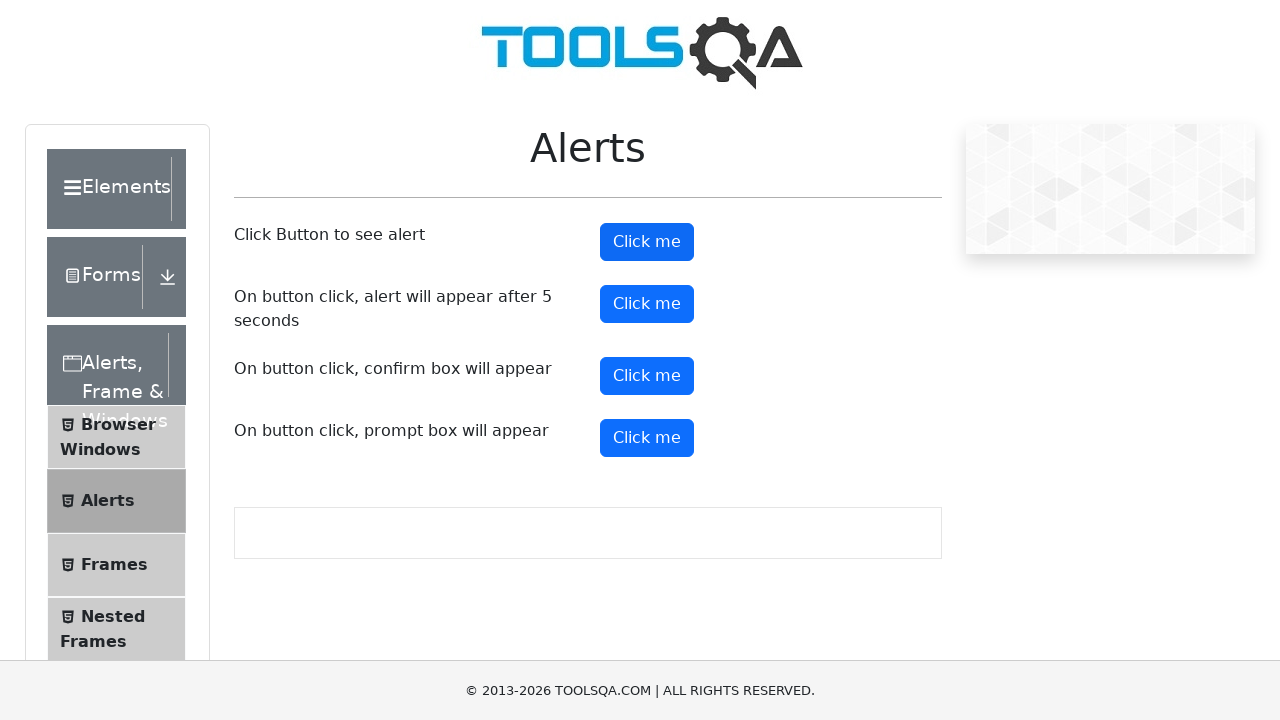

Waited 500ms for alert dialog to be handled
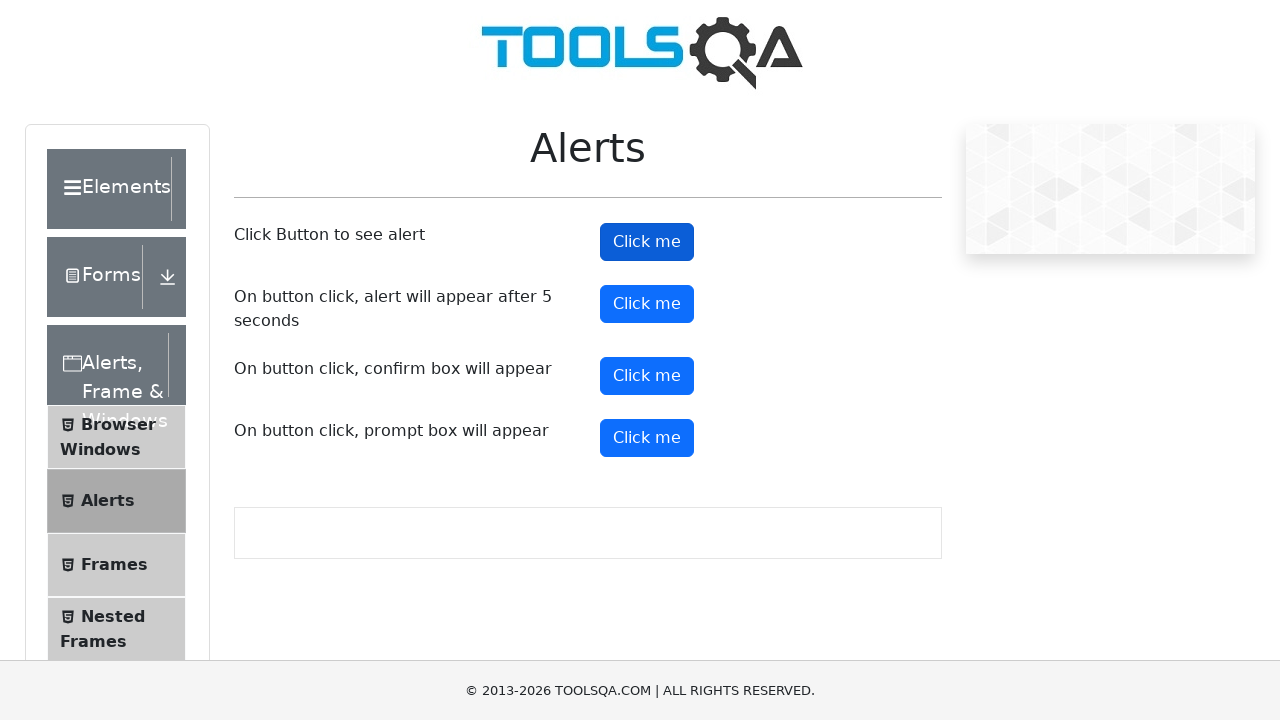

Verified alert message was 'You clicked a button'
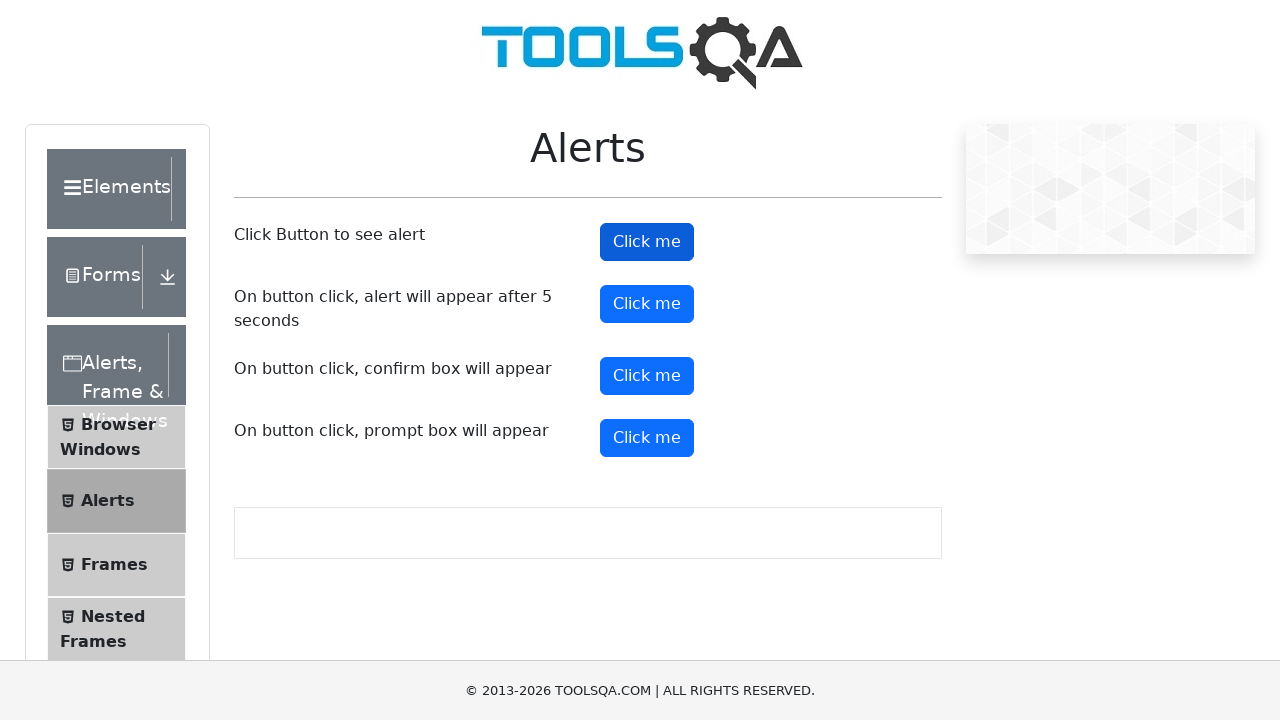

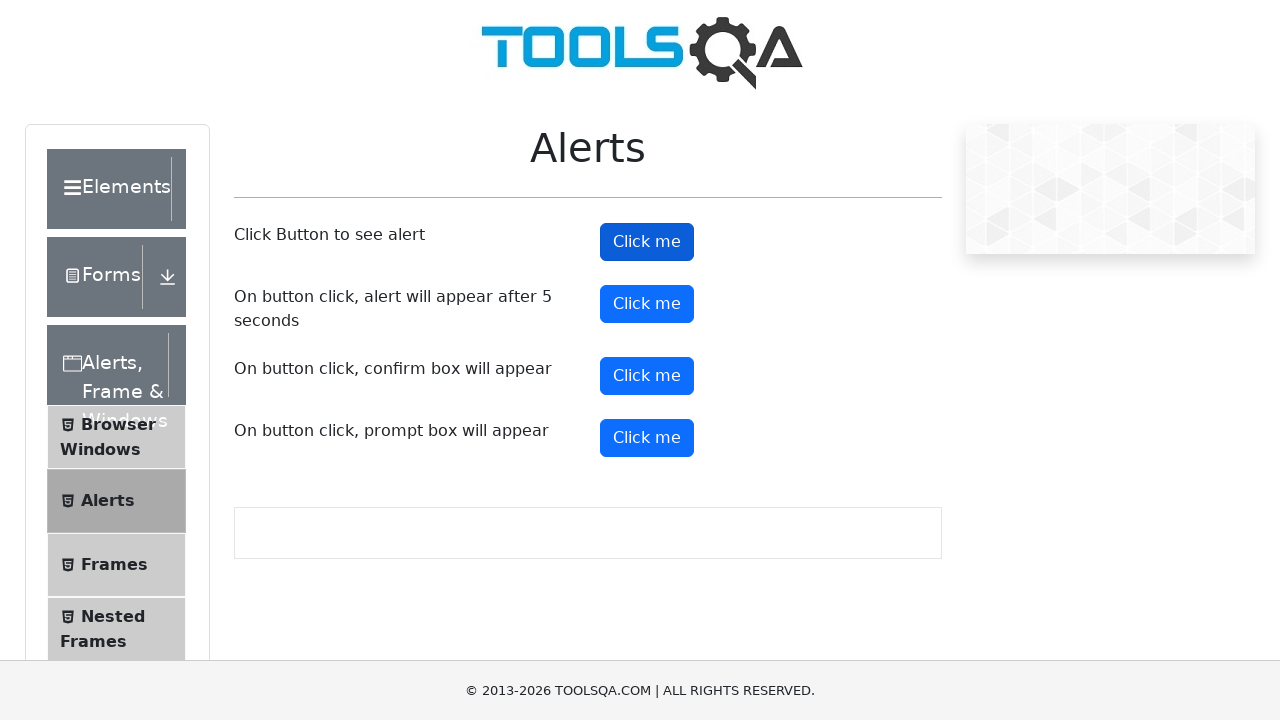